Tests web elements interaction by clicking on a dropdown select element and a searchable input field on a demo page

Starting URL: https://dmytro-ch21.github.io/html/web-elements.html

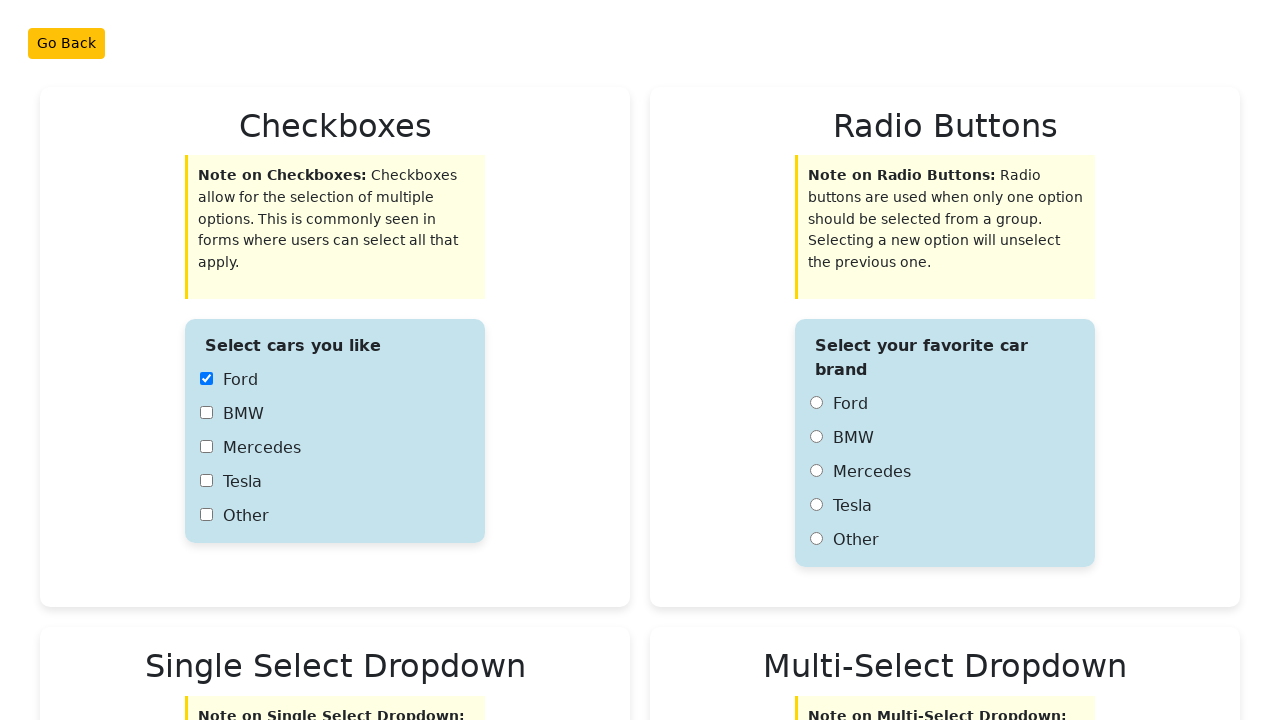

Navigated to web elements demo page
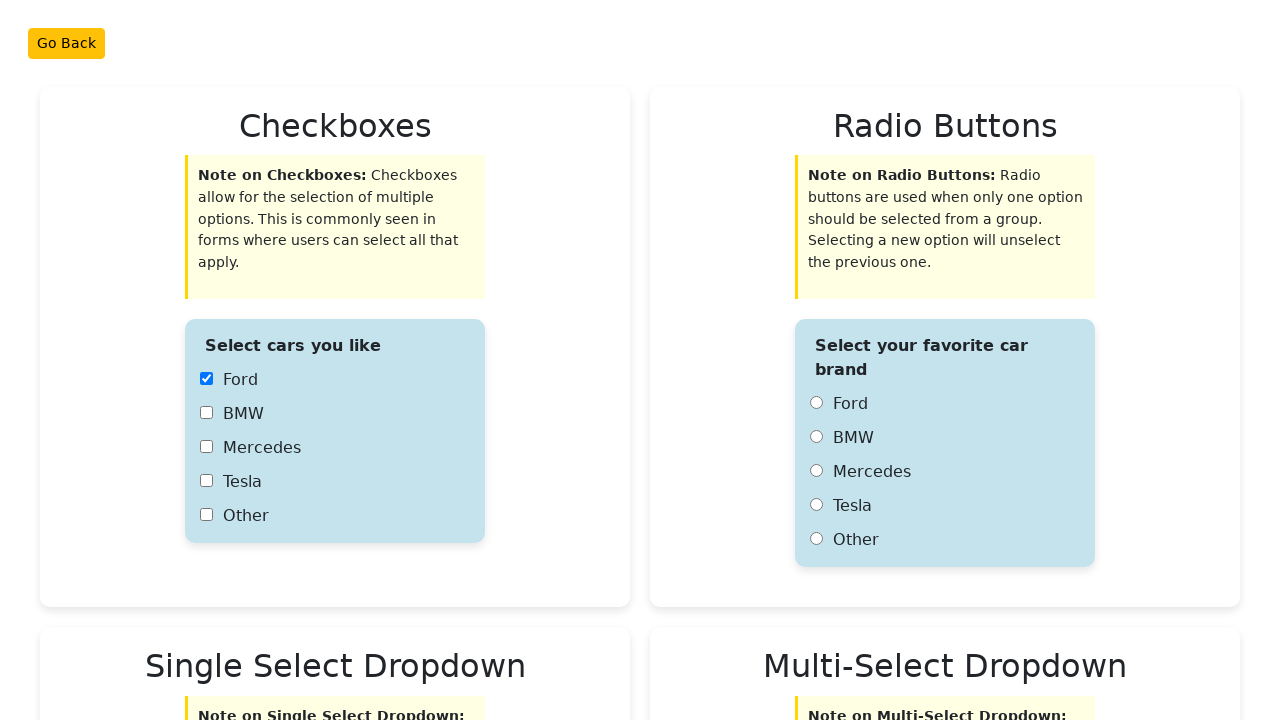

Clicked on car brands dropdown select element at (335, 361) on select#carBrands
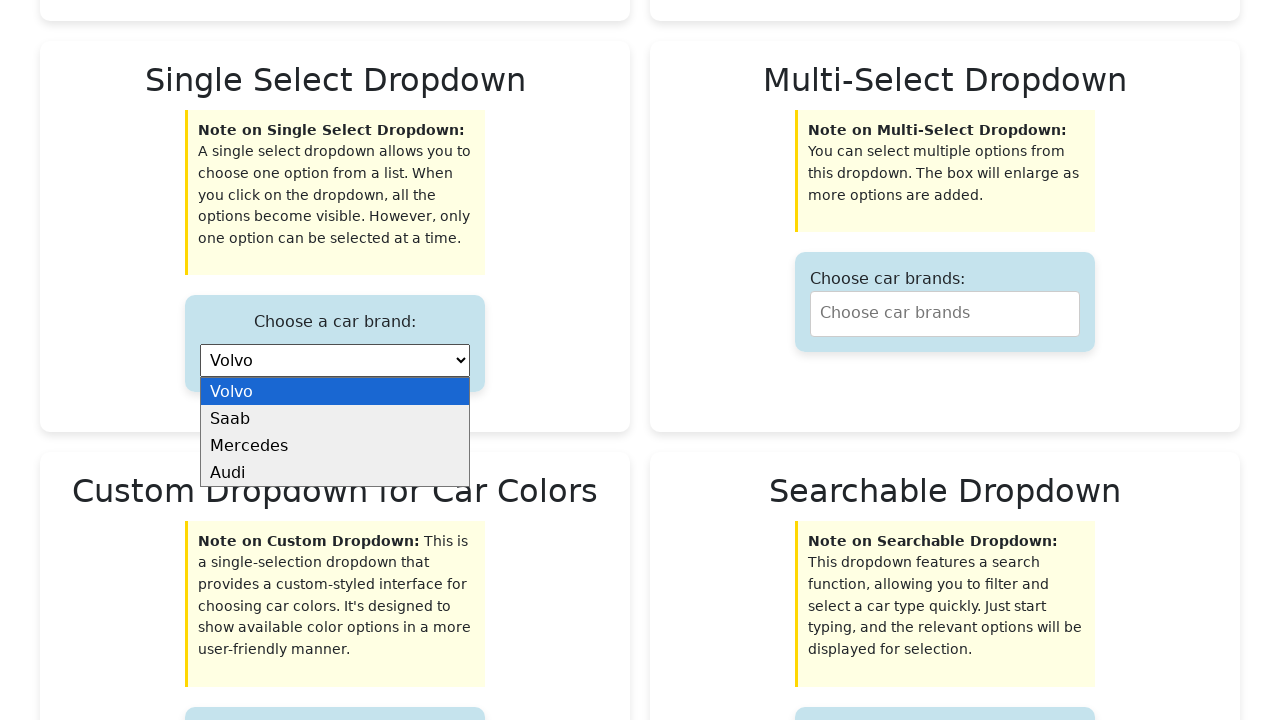

Clicked on searchable car type input field at (945, 607) on input[placeholder='Search Car Type...']
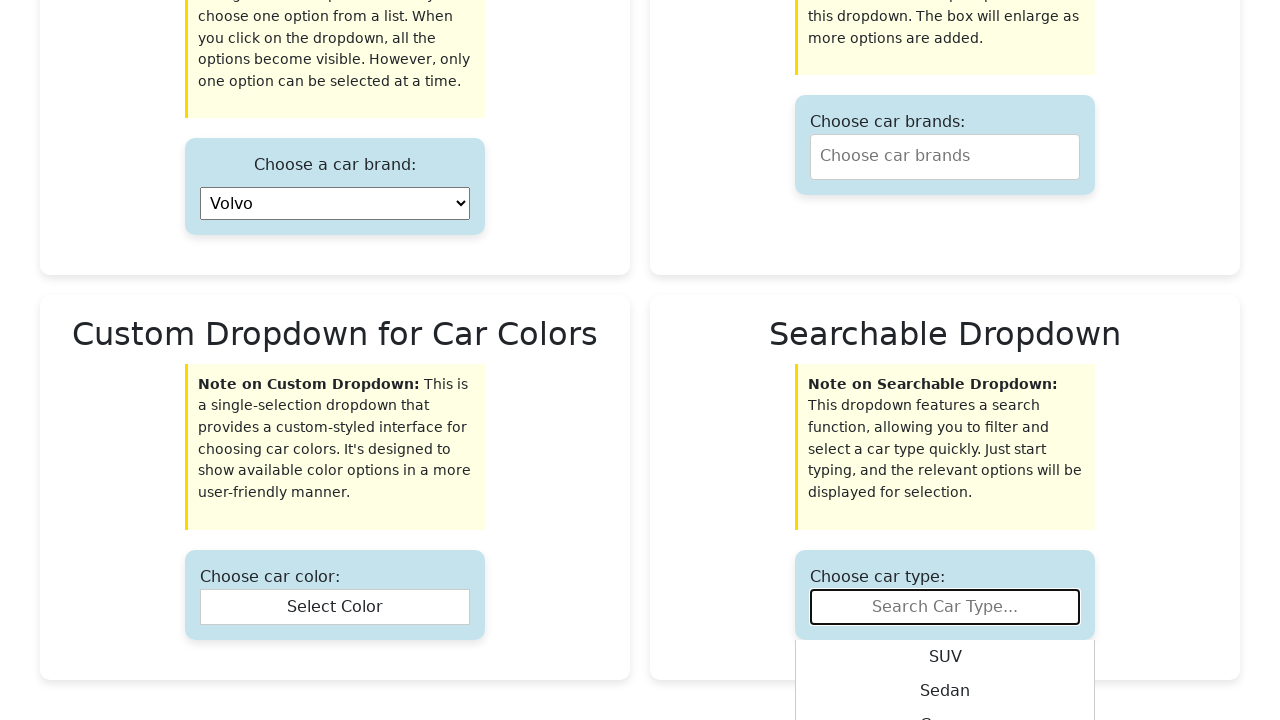

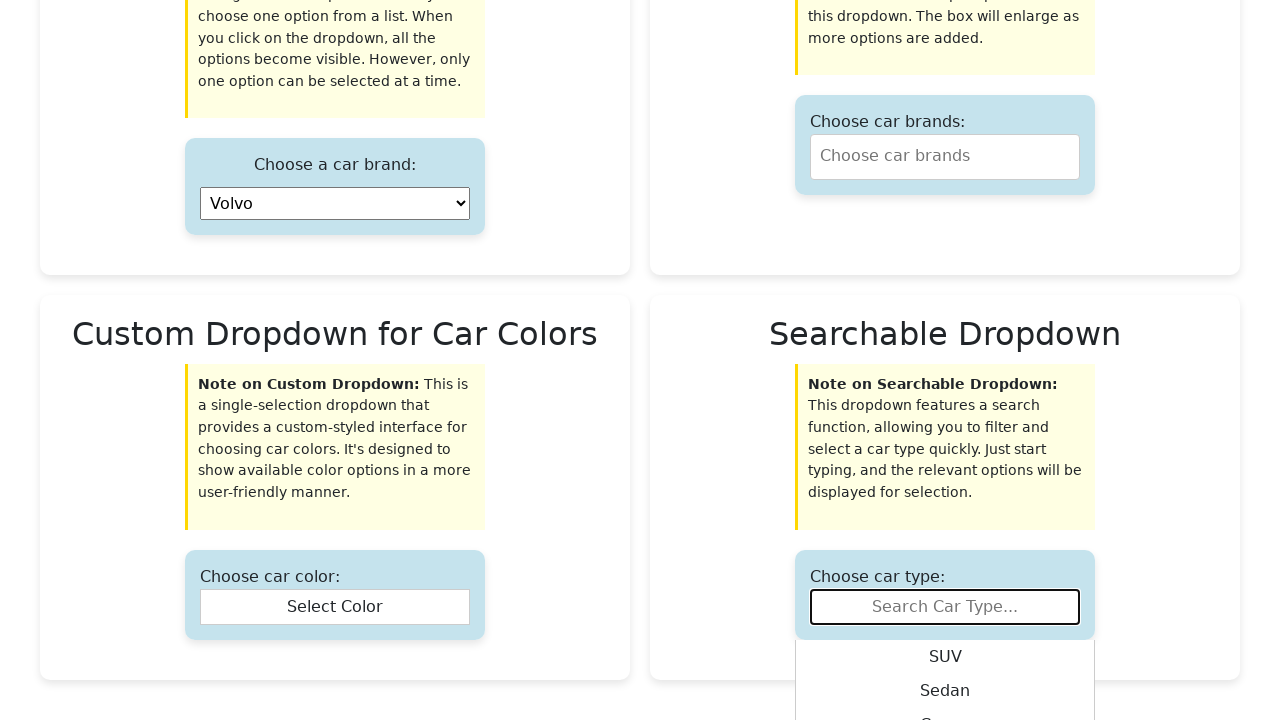